Tests window handling by clicking a link that opens a new window, switching to the new window, and verifying content is accessible

Starting URL: https://rahulshettyacademy.com/loginpagePractise/

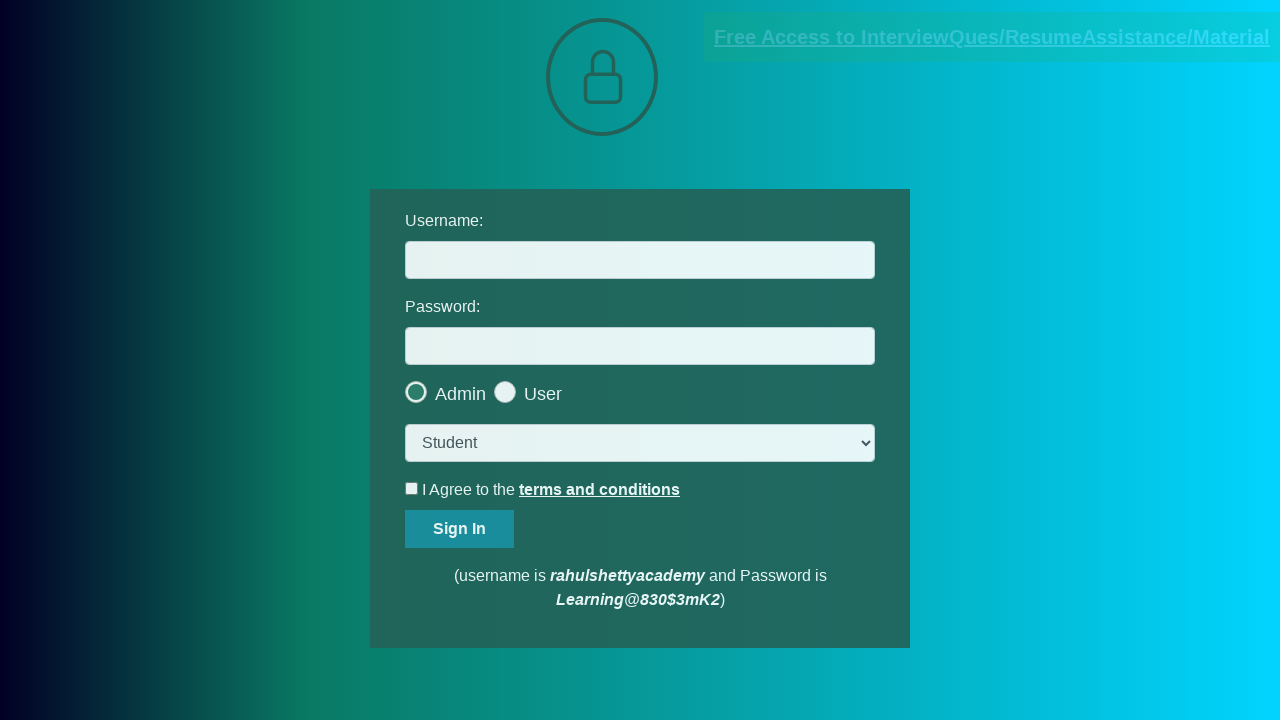

Clicked blinking text link to open new window at (992, 37) on .blinkingText
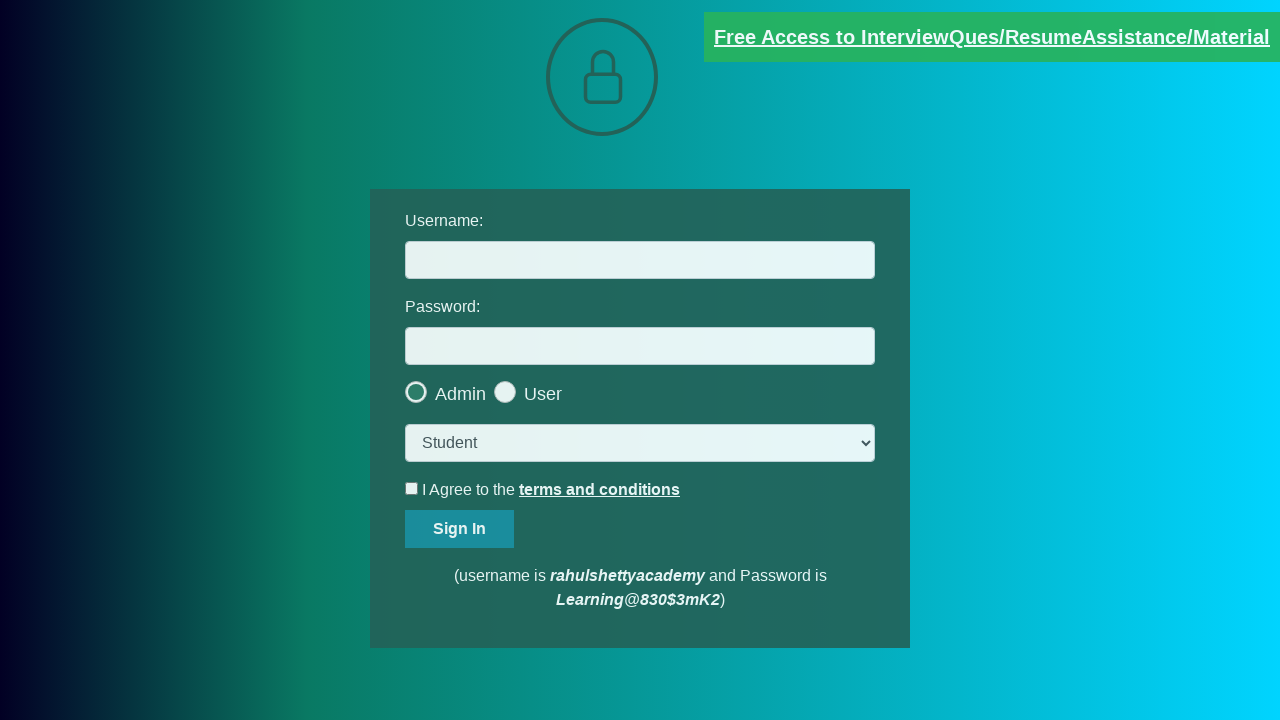

Captured new window/tab handle
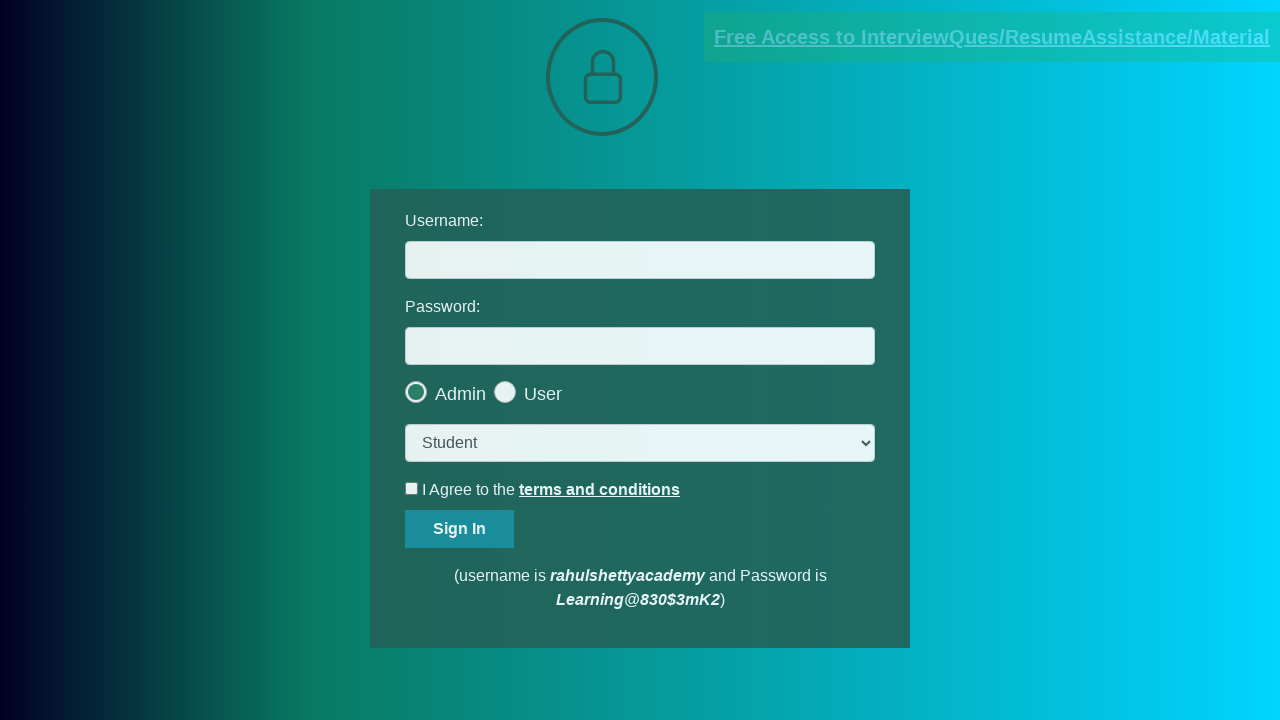

New window loaded completely
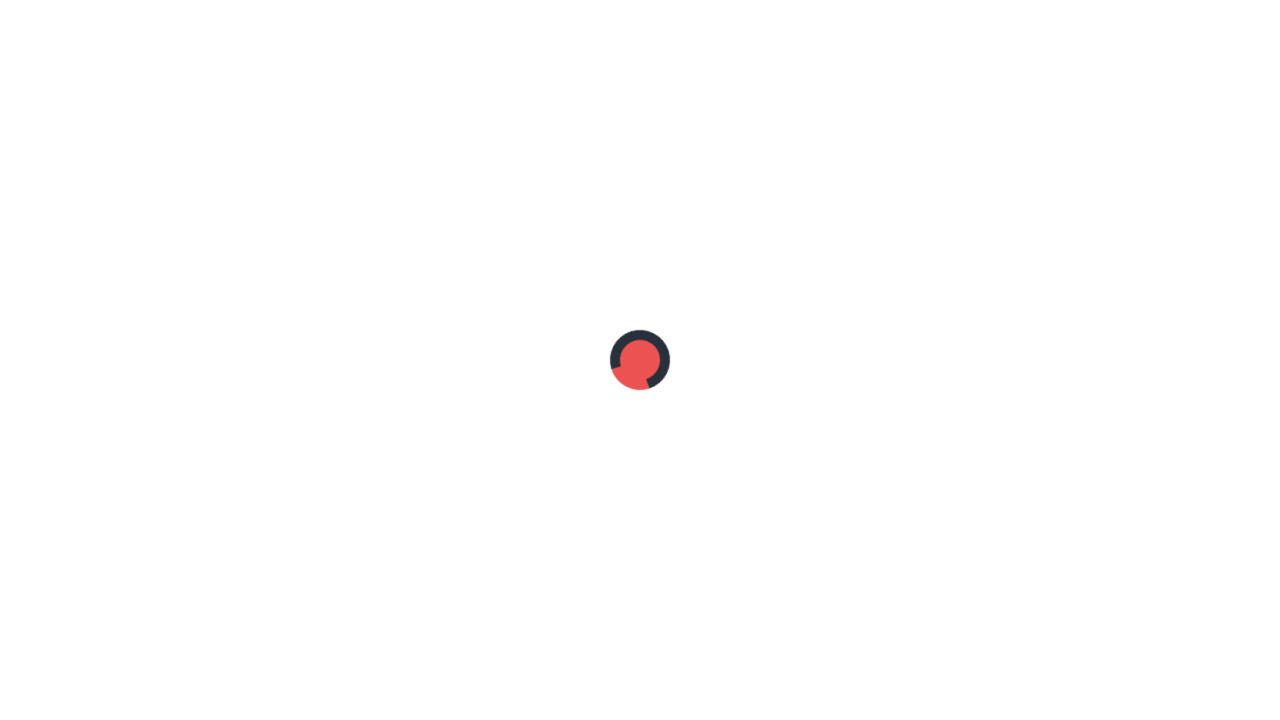

Verified red element is accessible on new window
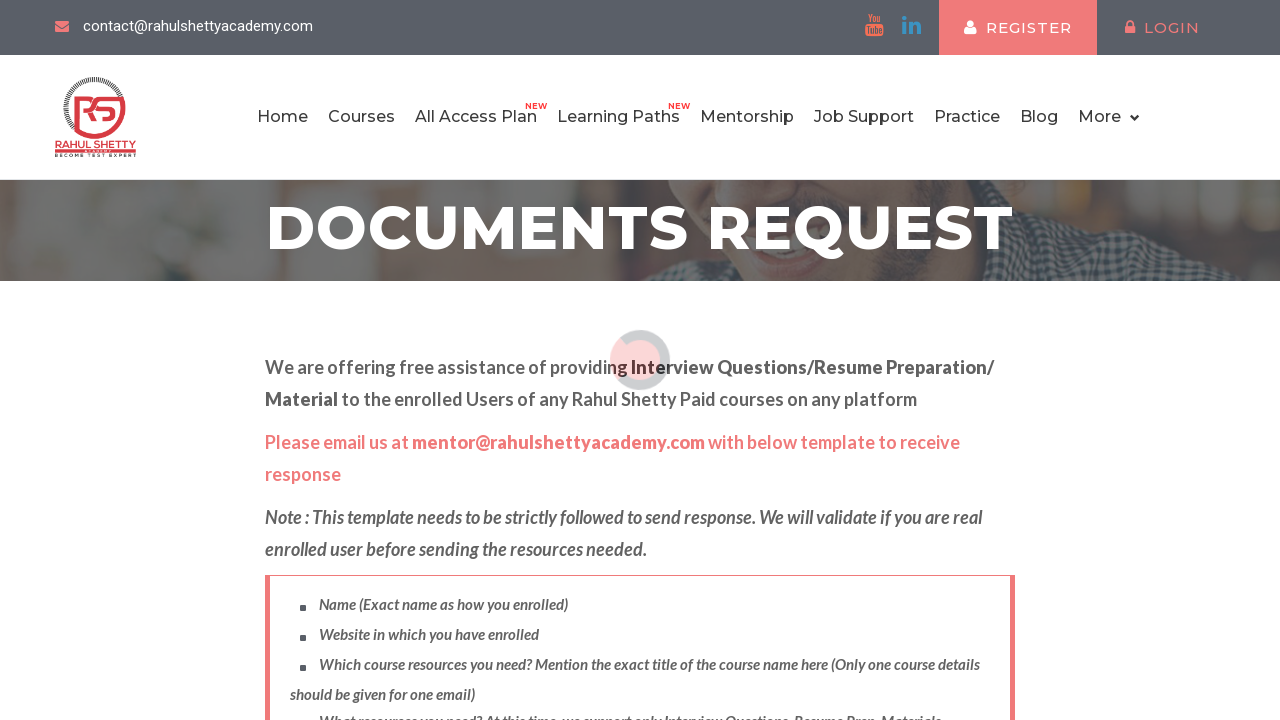

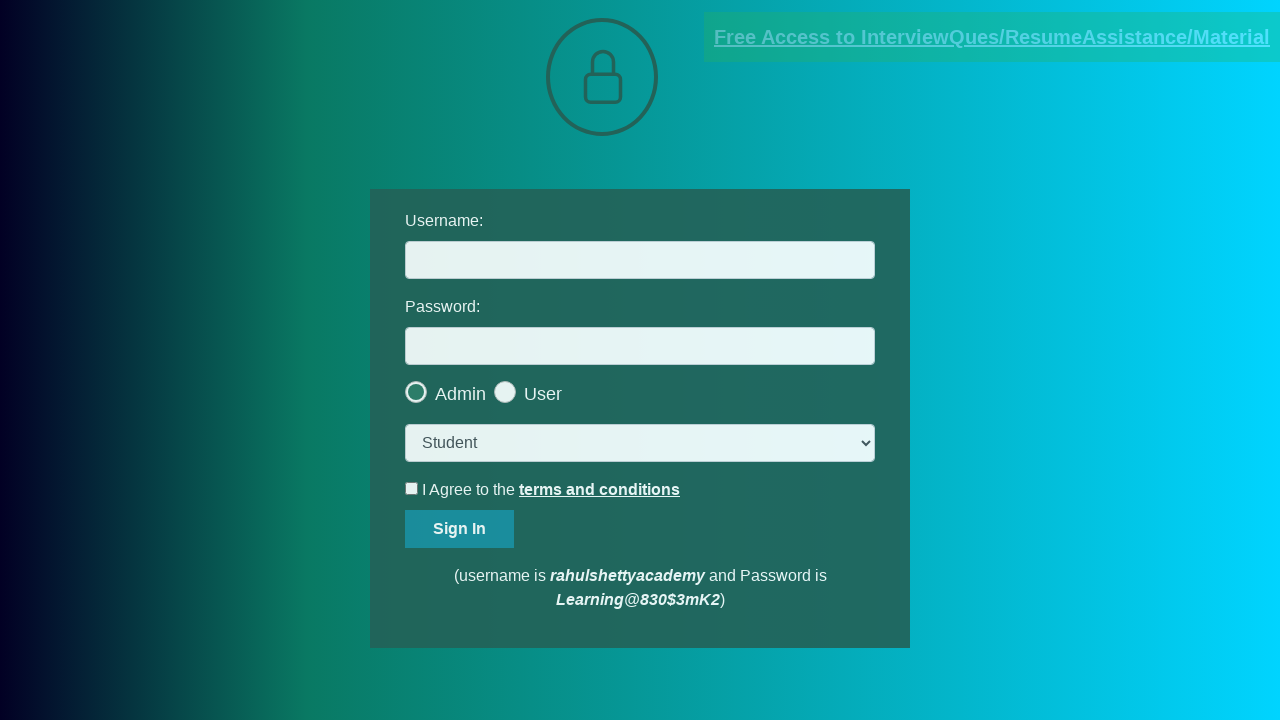